Launches the browser, maximizes the window, and navigates to the GeeksforGeeks website homepage.

Starting URL: https://www.geeksforgeeks.org/

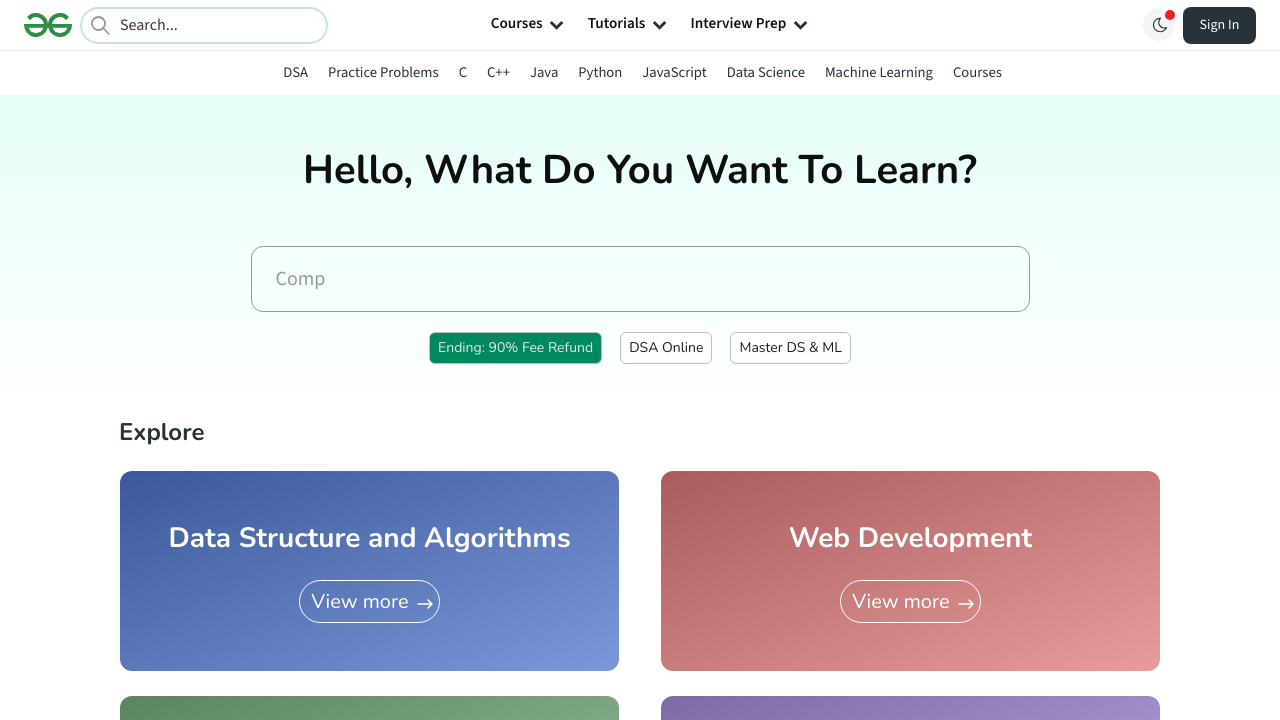

Page loaded with domcontentloaded state
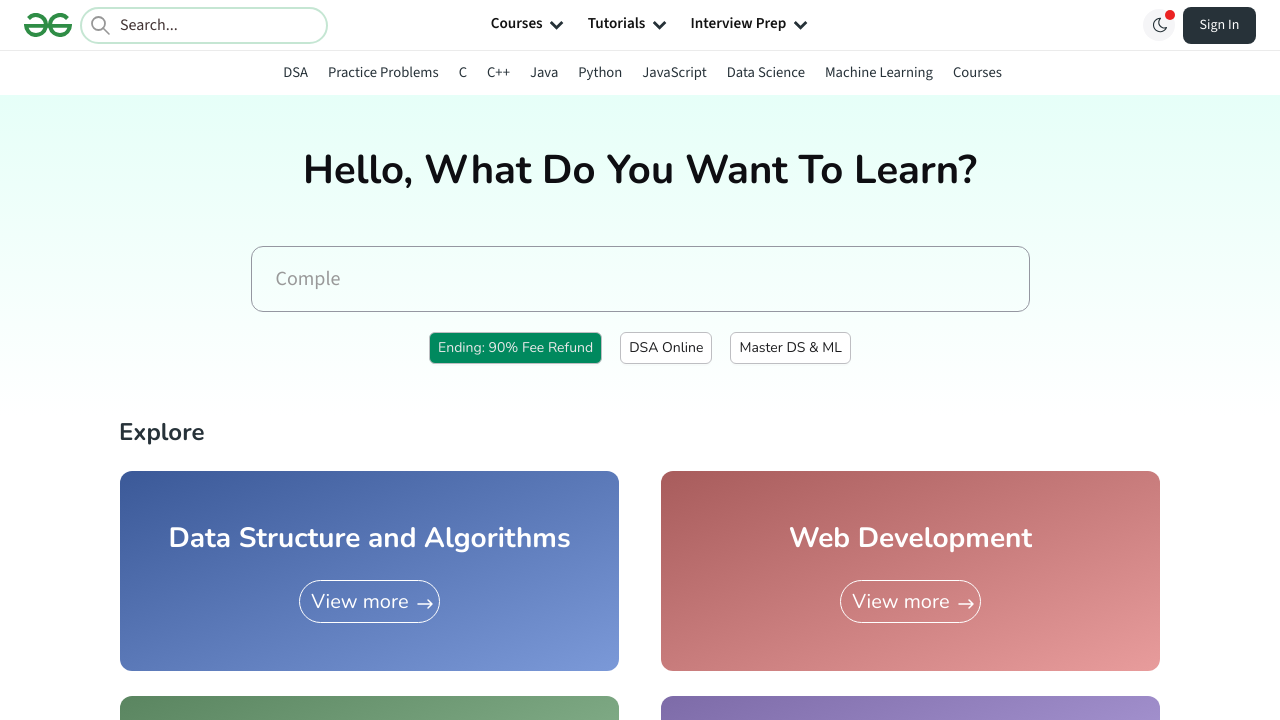

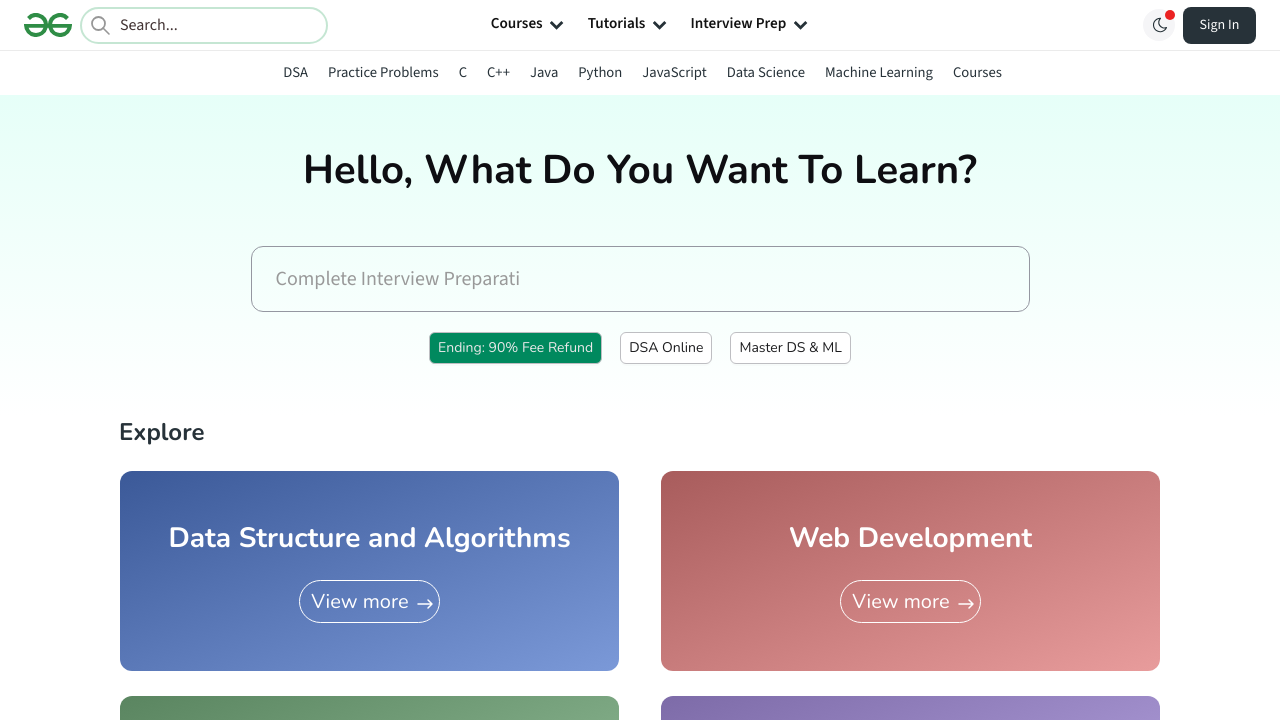